Tests clicking on the cart icon to view the shopping cart on Target.com

Starting URL: https://www.target.com/

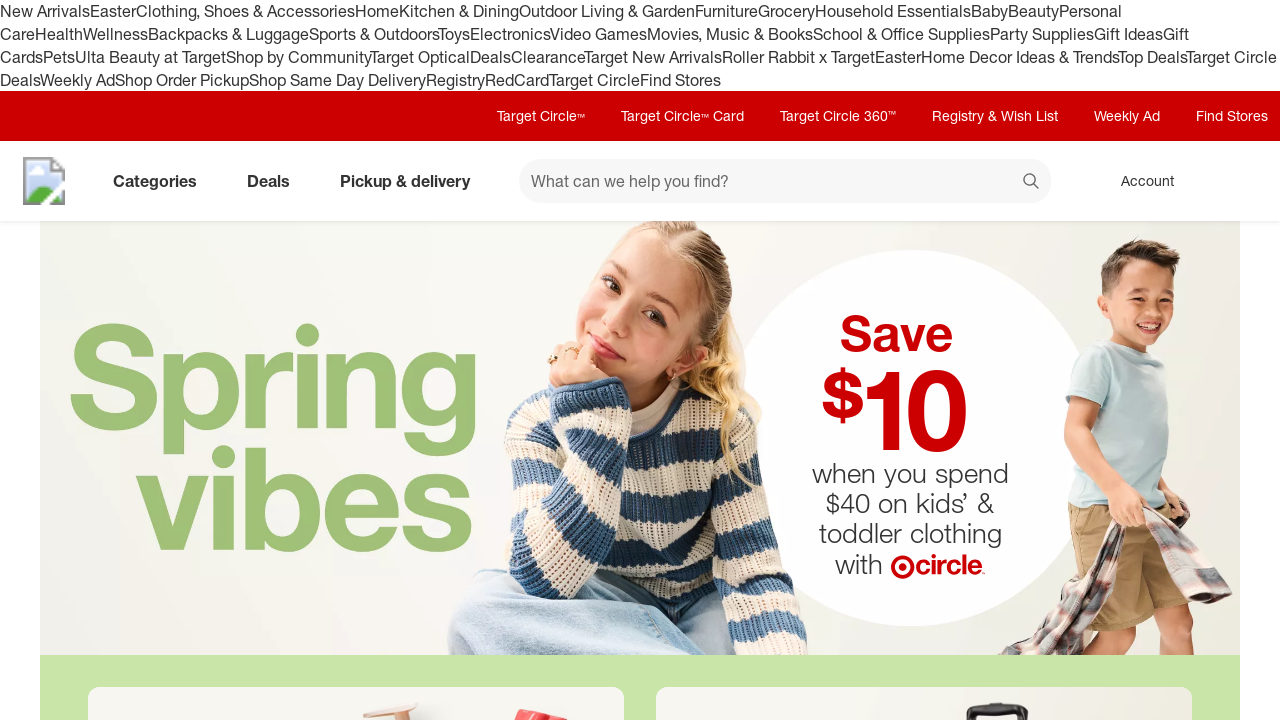

Clicked cart icon to view shopping cart at (1238, 181) on a[data-test='@web/CartLink']
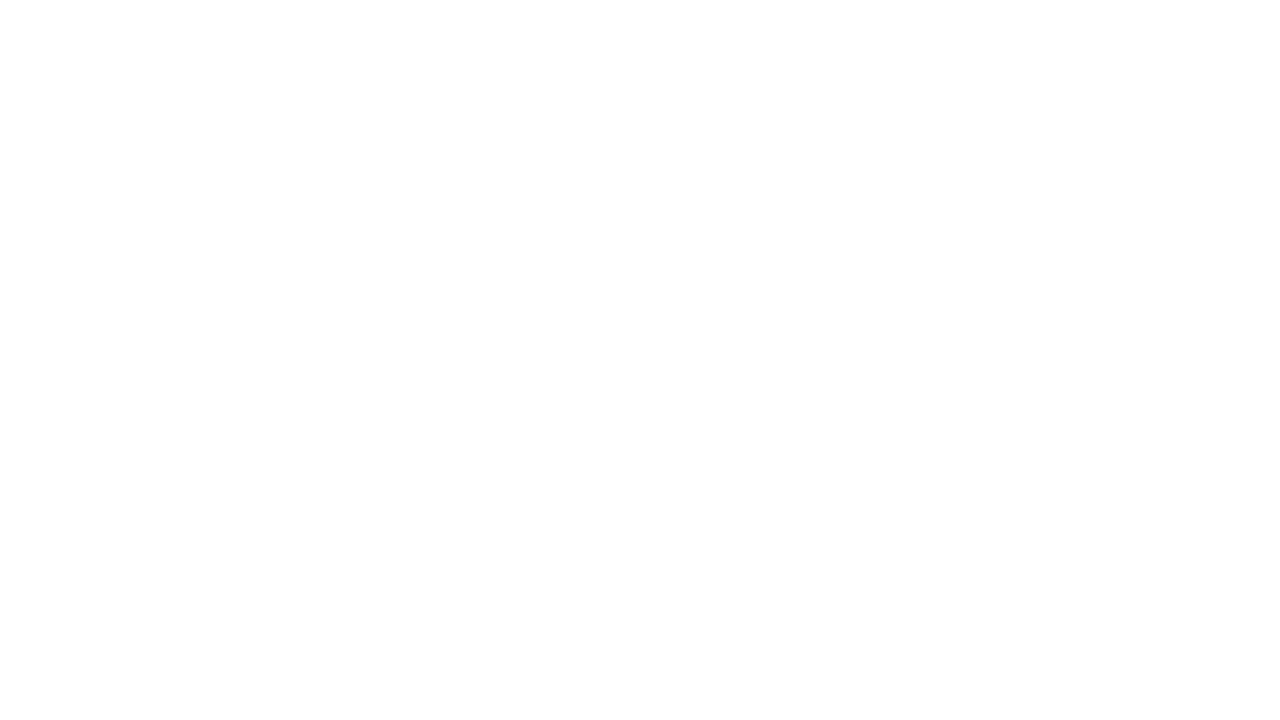

Cart page loaded and network idle
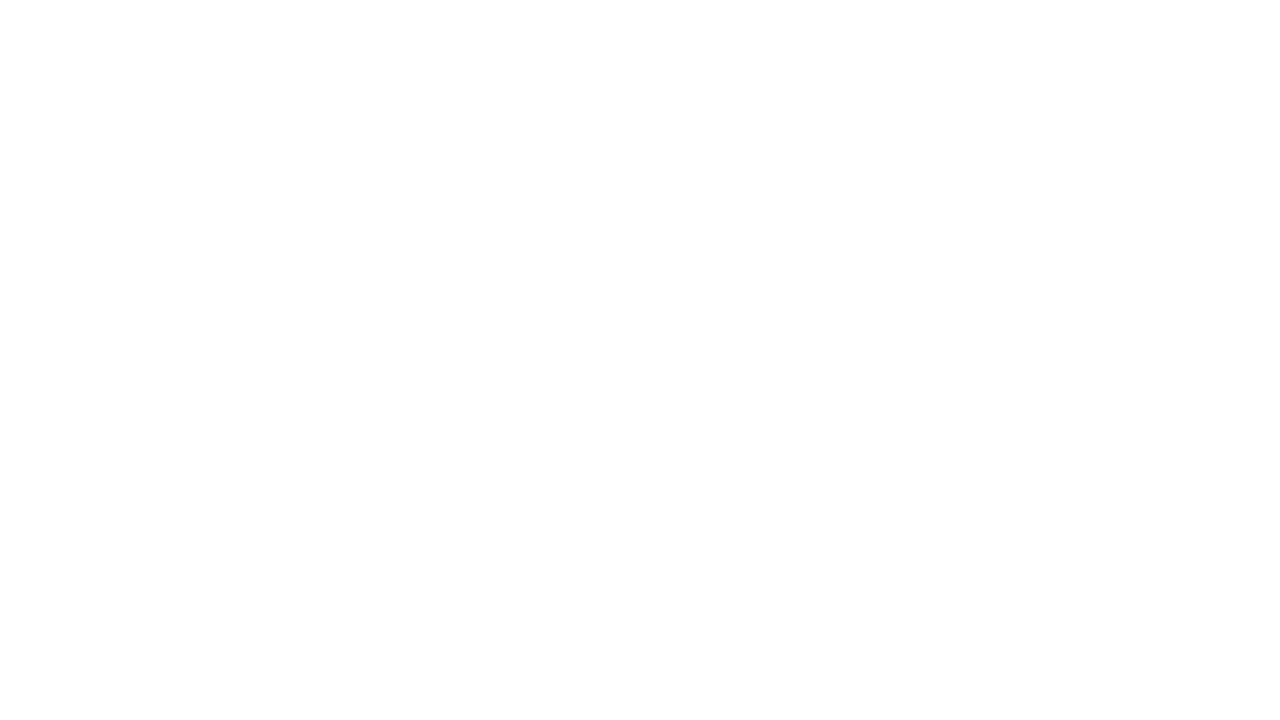

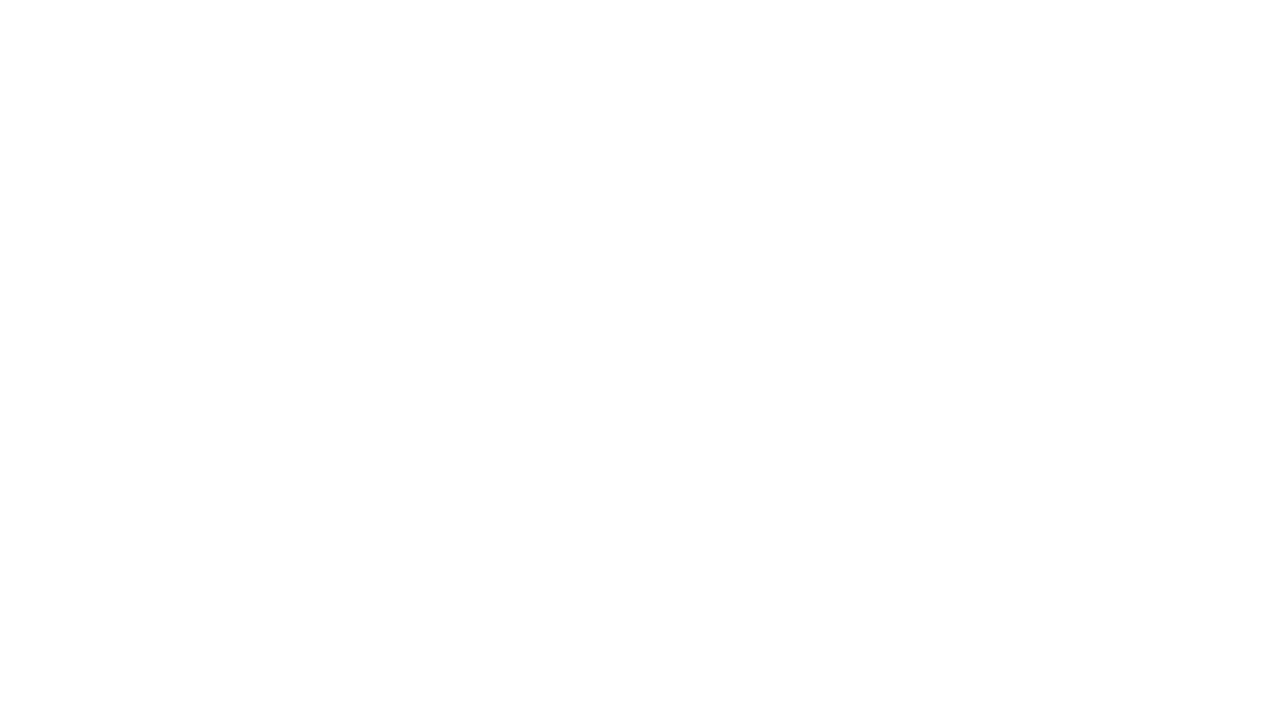